Navigates to Form Authentication page and verifies the h2 element displays 'Login Page'

Starting URL: https://the-internet.herokuapp.com/

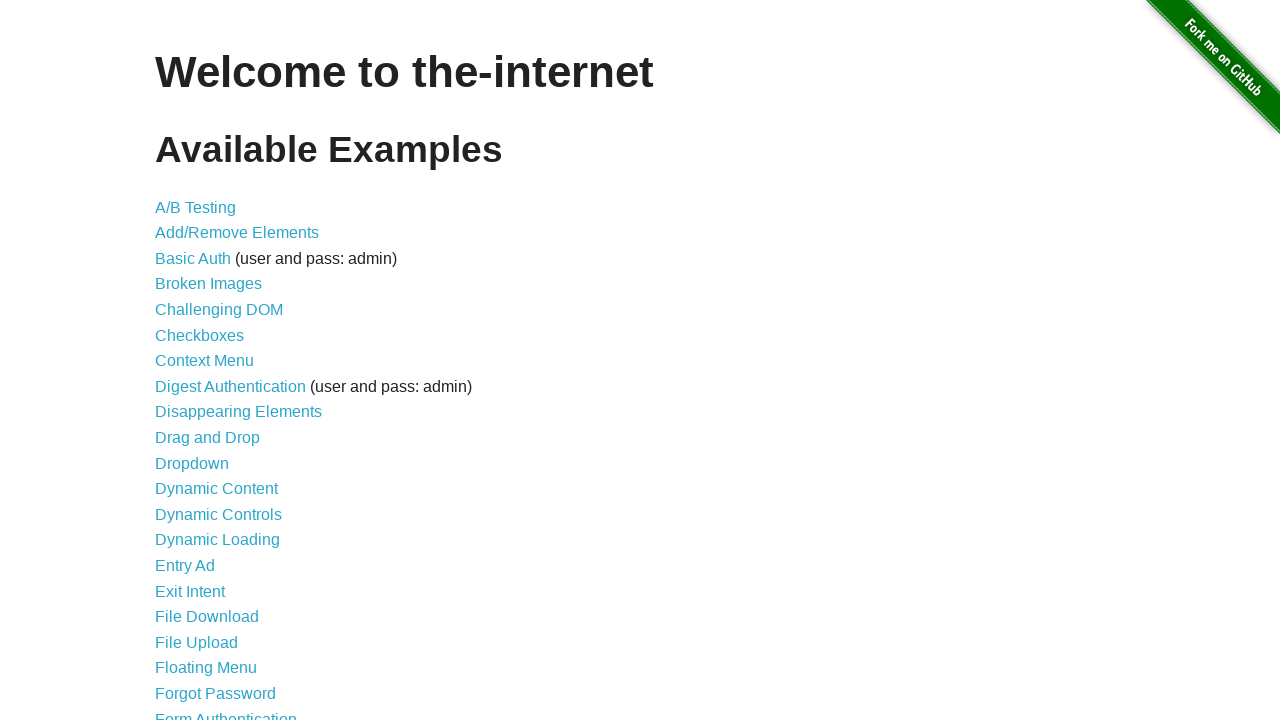

Clicked on Form Authentication link at (226, 712) on xpath=//a[text()='Form Authentication']
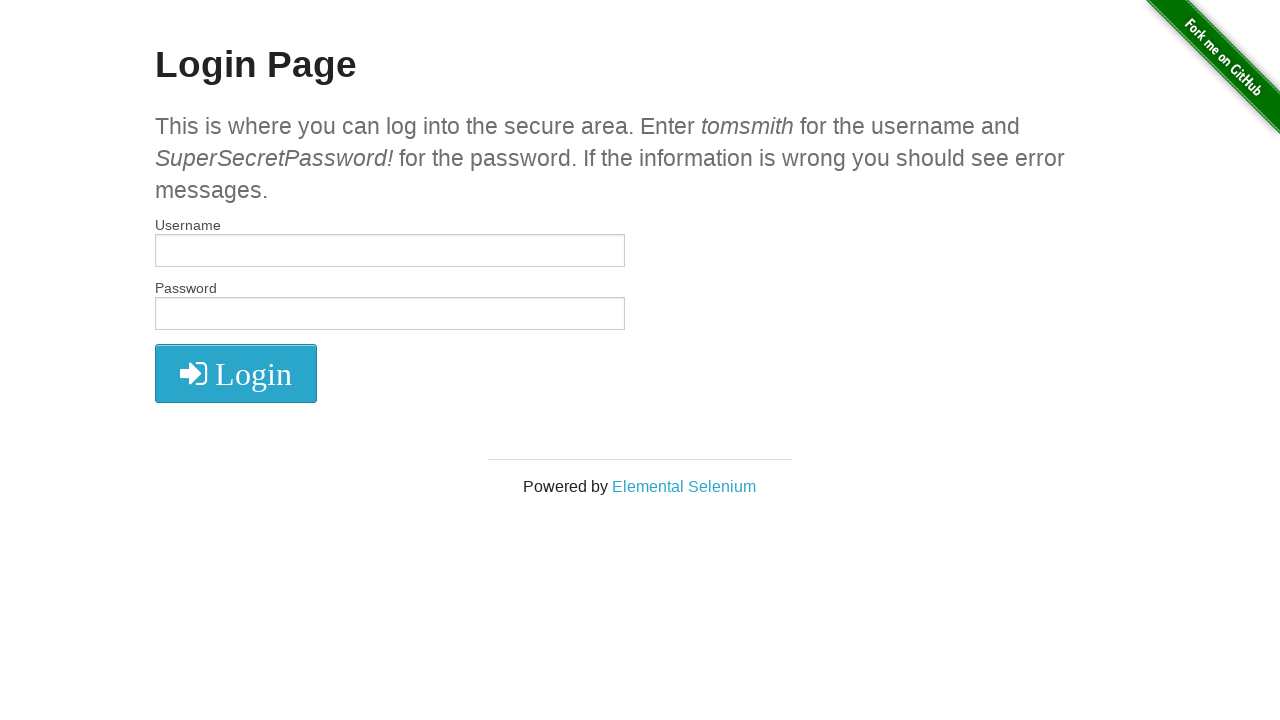

H2 element became visible on Form Authentication page
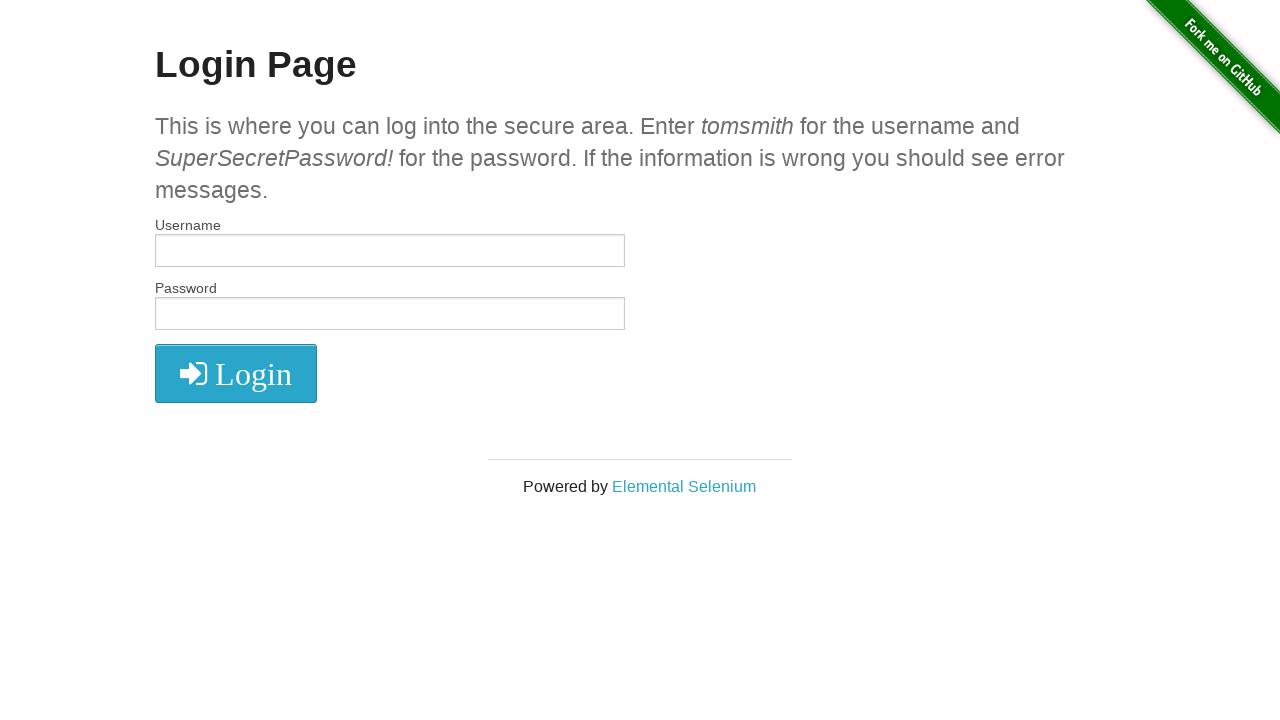

Verified h2 element displays 'Login Page'
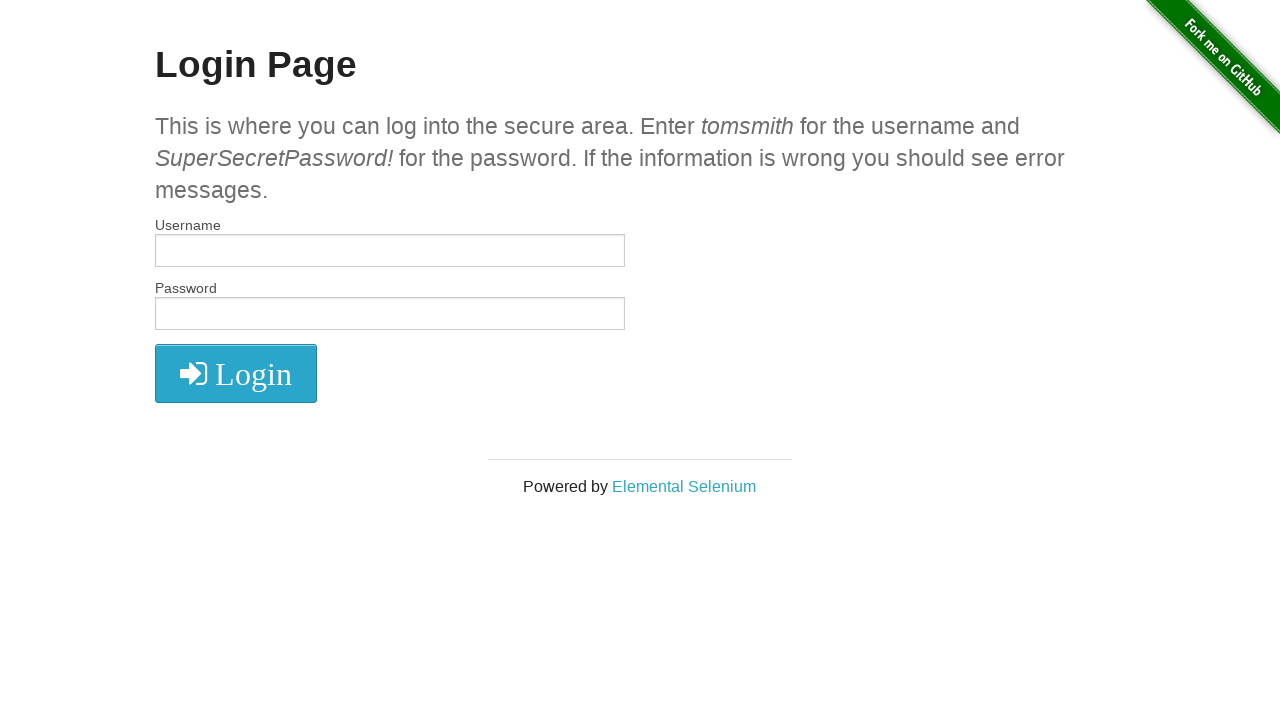

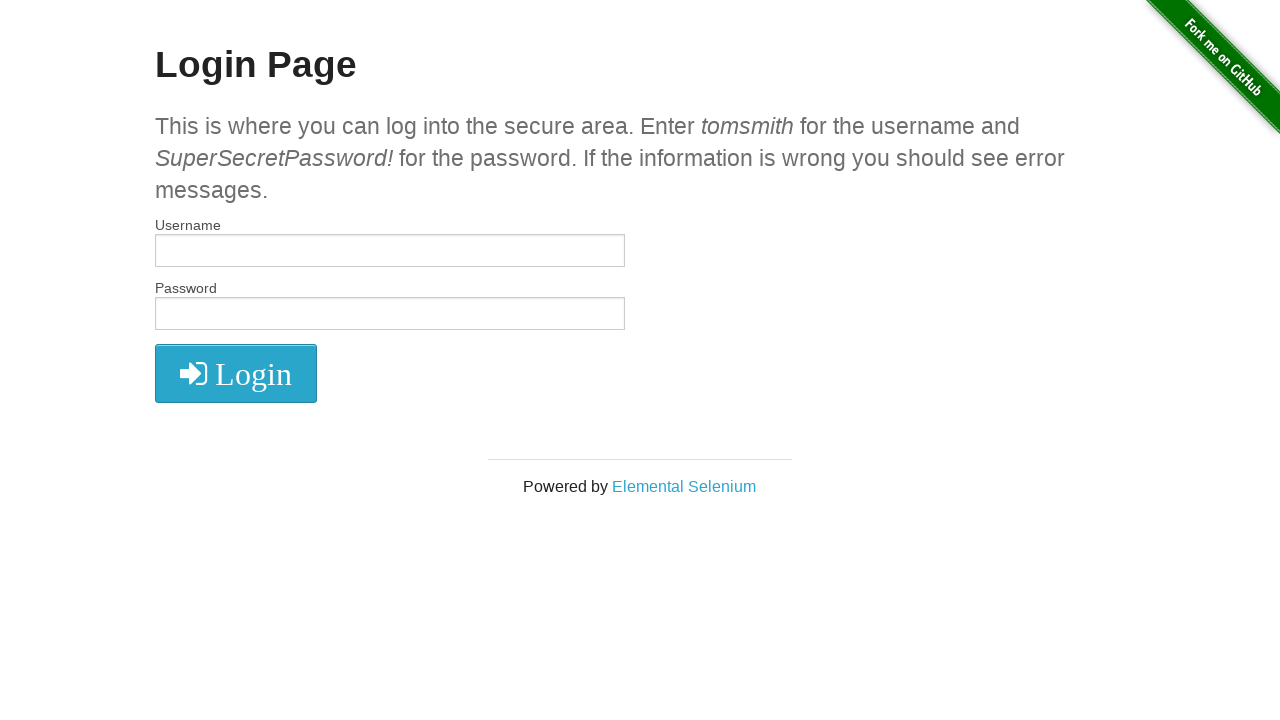